Tests window handling functionality by clicking a button to open a new window, switching to the child window, filling in form fields, and then switching back to the parent window

Starting URL: https://www.hyrtutorials.com/p/window-handles-practice.html

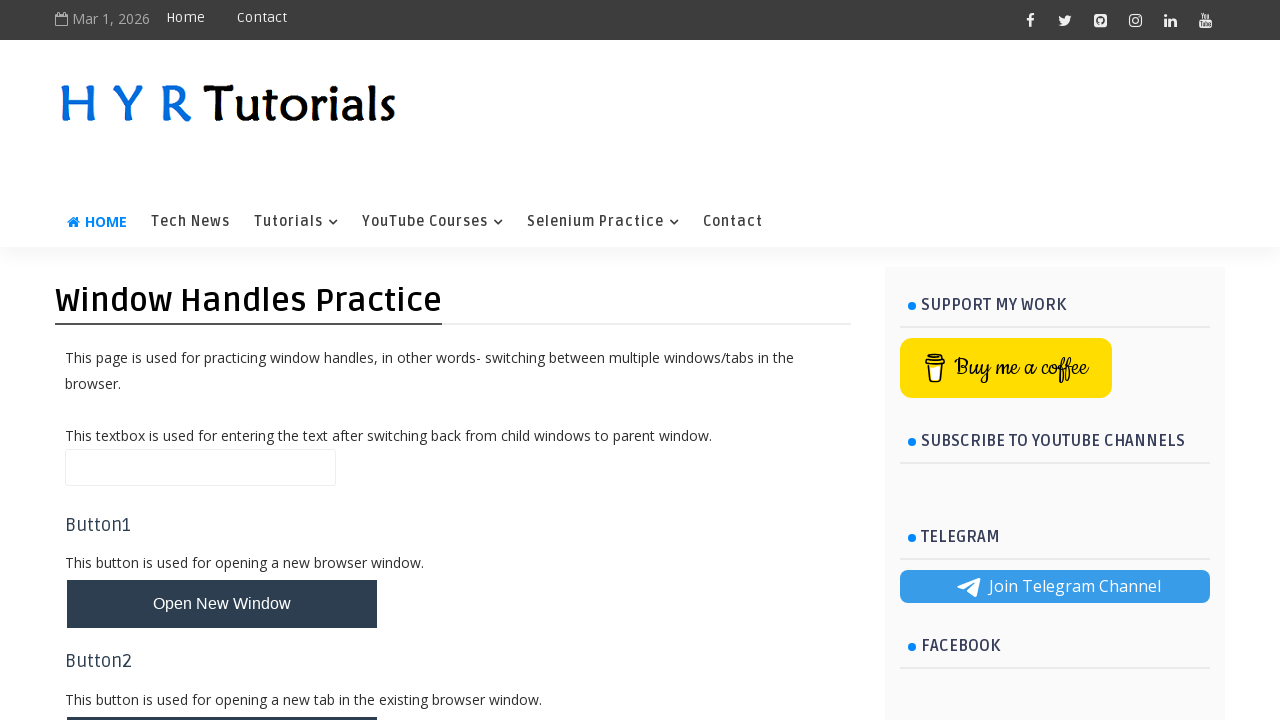

Clicked button to open new window at (222, 604) on #newWindowBtn
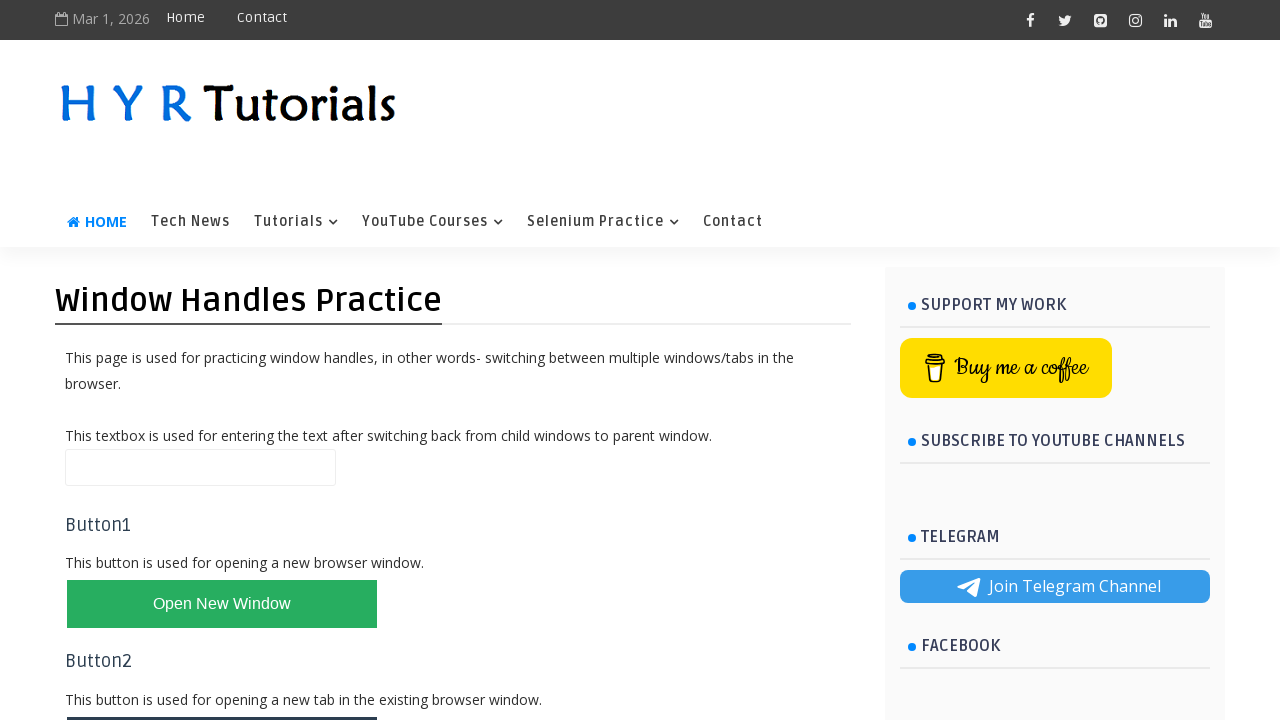

Captured child window reference
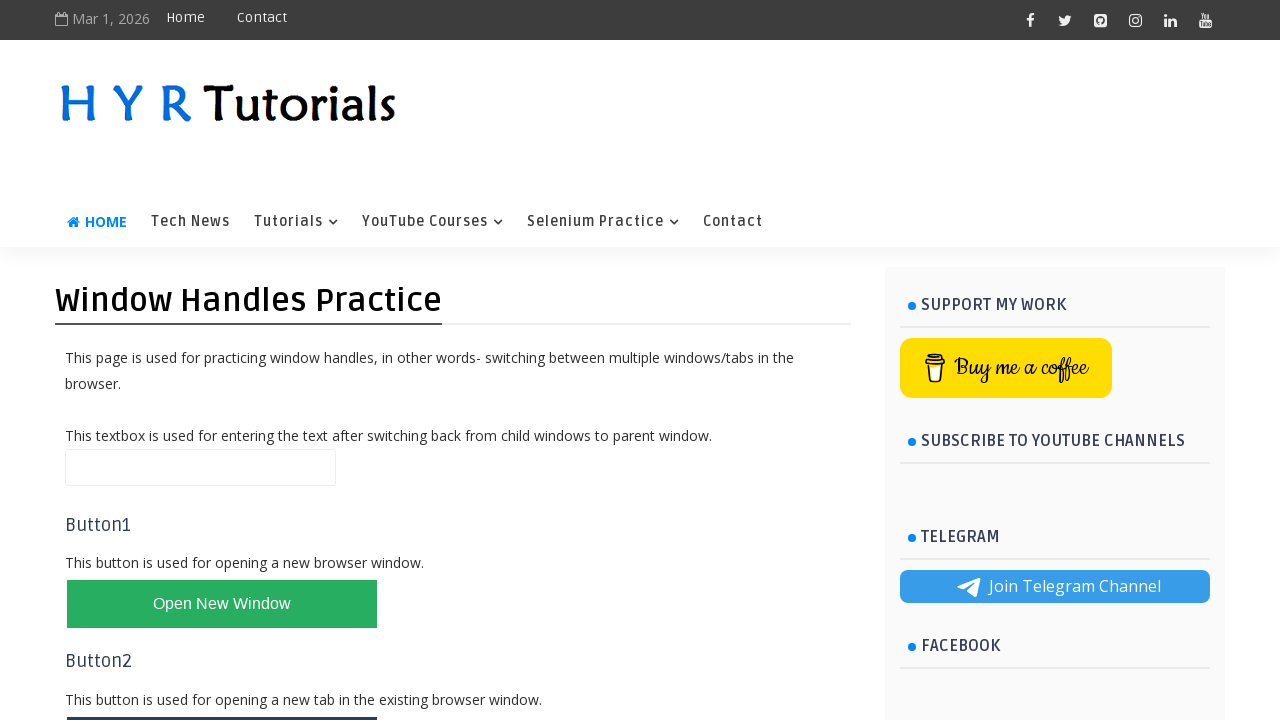

Child window fully loaded
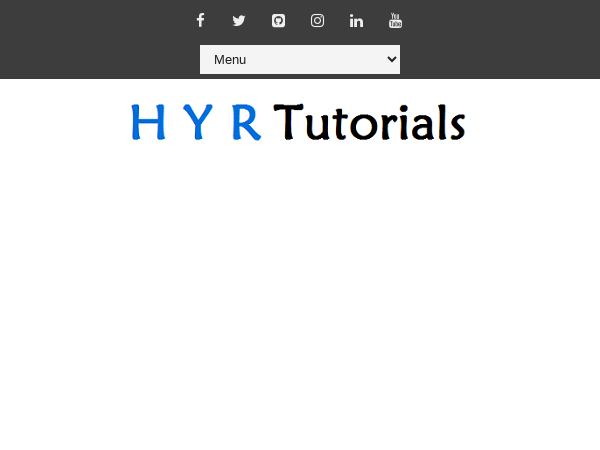

Filled first name field with 'Arfath' in child window on #firstName
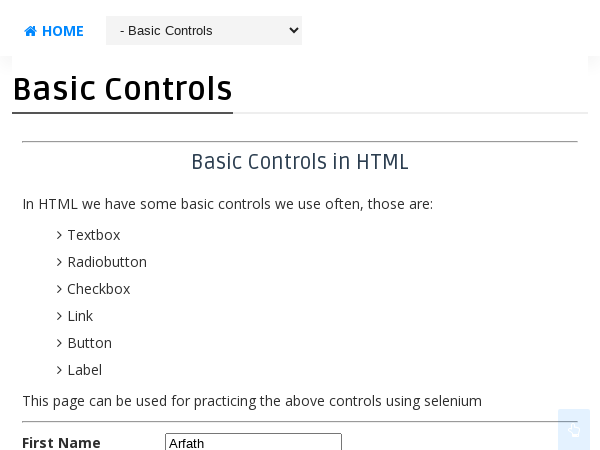

Filled last name field with 'Khan' in child window on #lastName
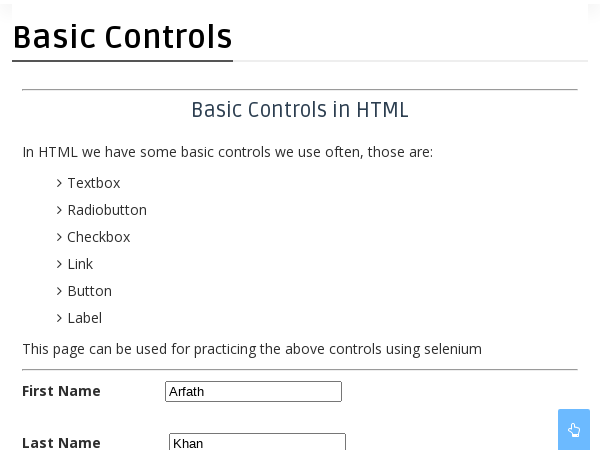

Closed child window, focus returned to parent window
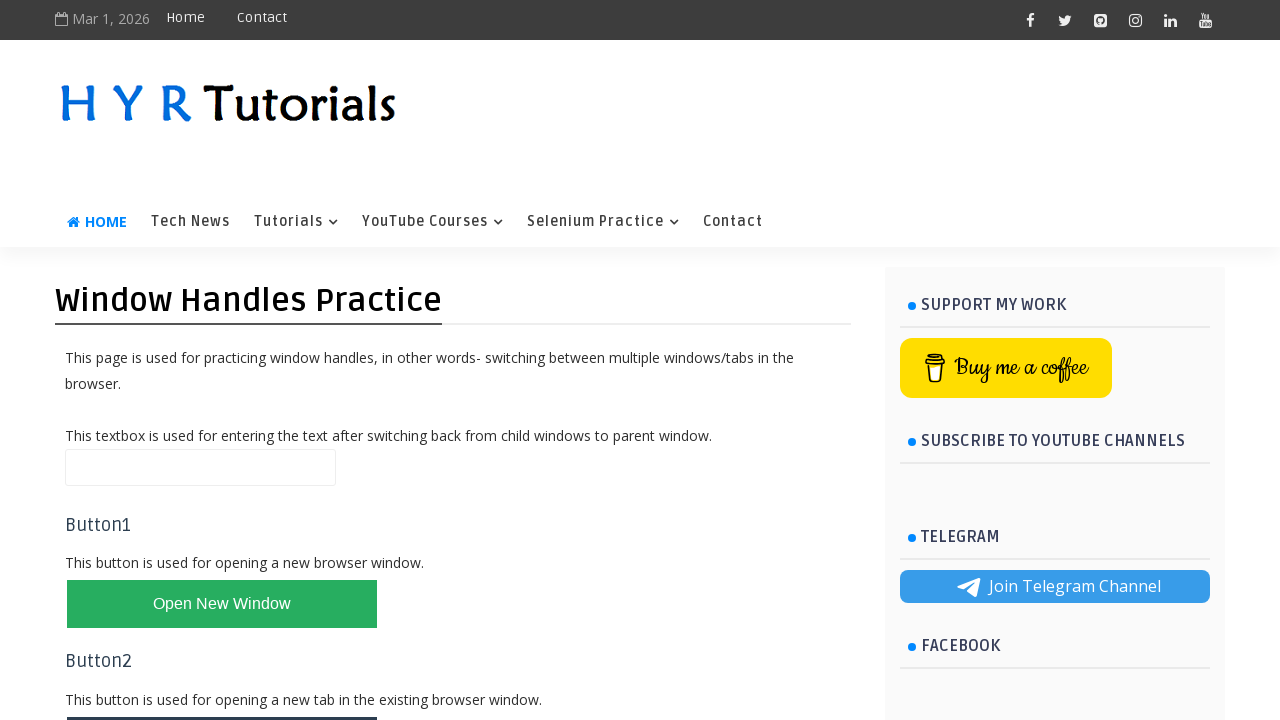

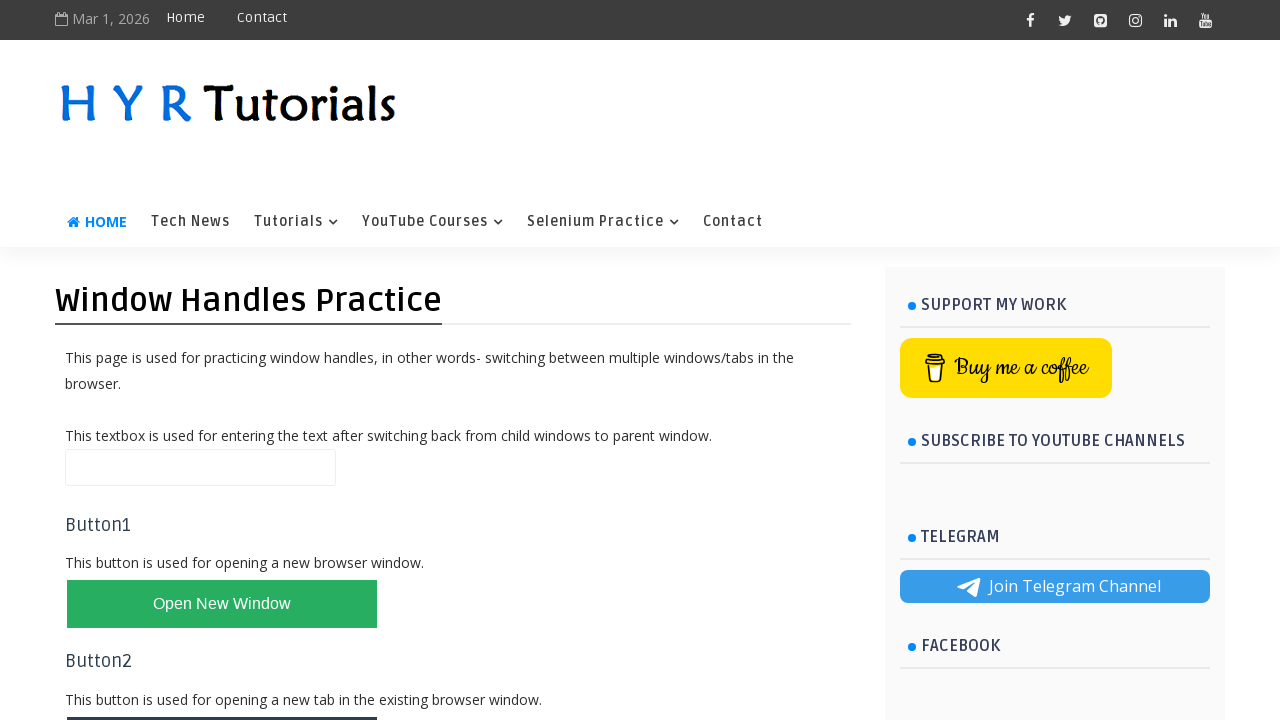